Tests alert handling functionality by navigating to the Alerts section, clicking a button to trigger an alert, verifying the alert text, and accepting it.

Starting URL: https://demoqa.com/

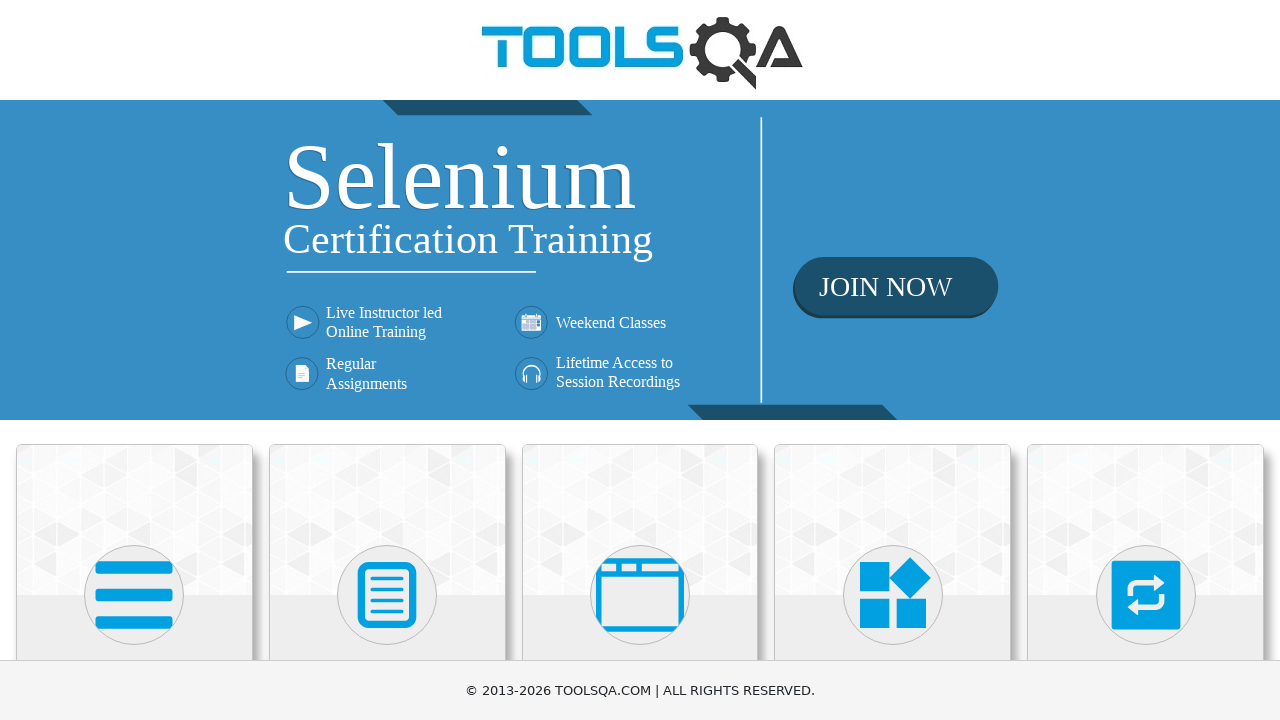

Clicked on 'Alerts, Frame & Windows' card at (640, 360) on xpath=//h5[text()='Alerts, Frame & Windows']
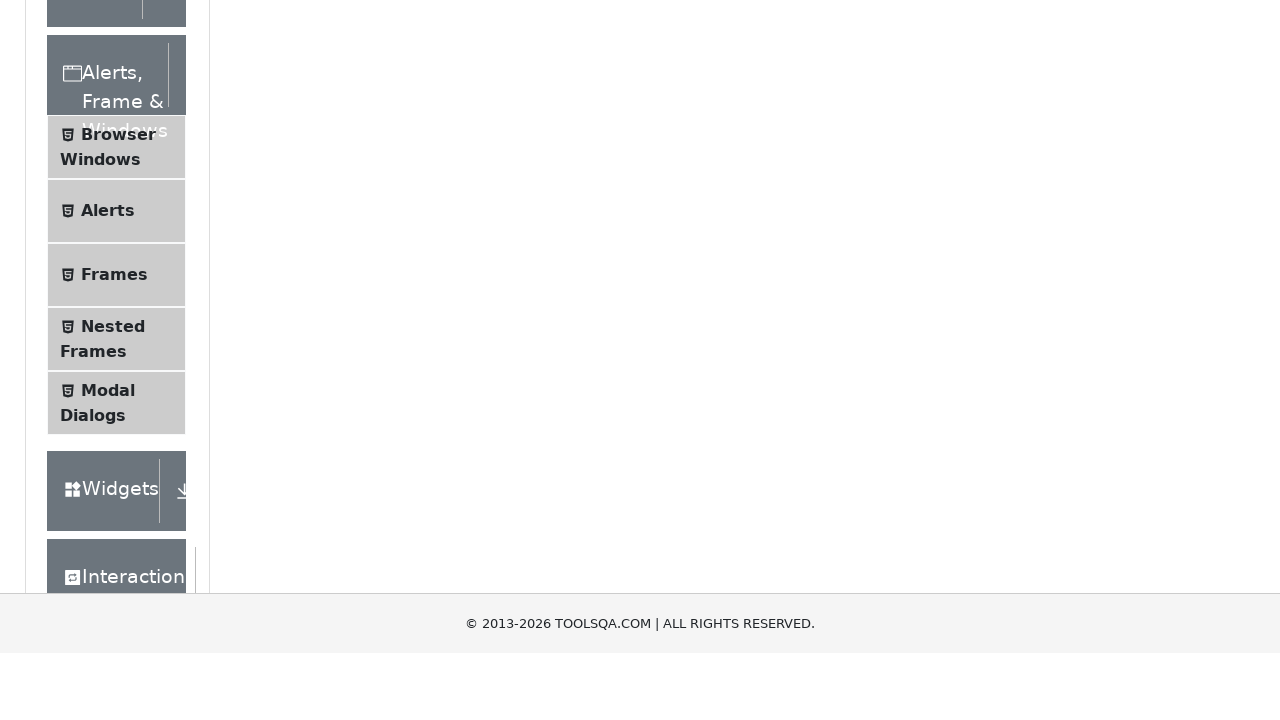

Alerts menu item loaded and visible
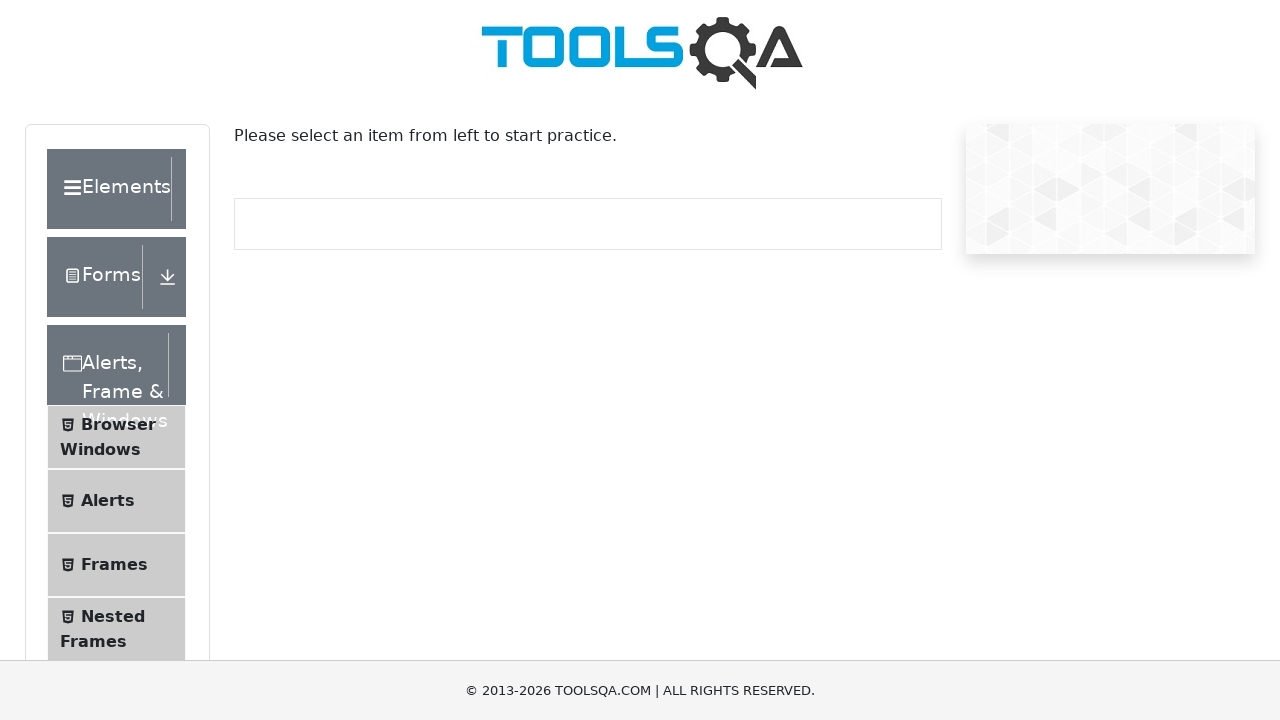

Clicked on 'Alerts' menu item to navigate to Alerts section at (108, 501) on xpath=//span[text()='Alerts']
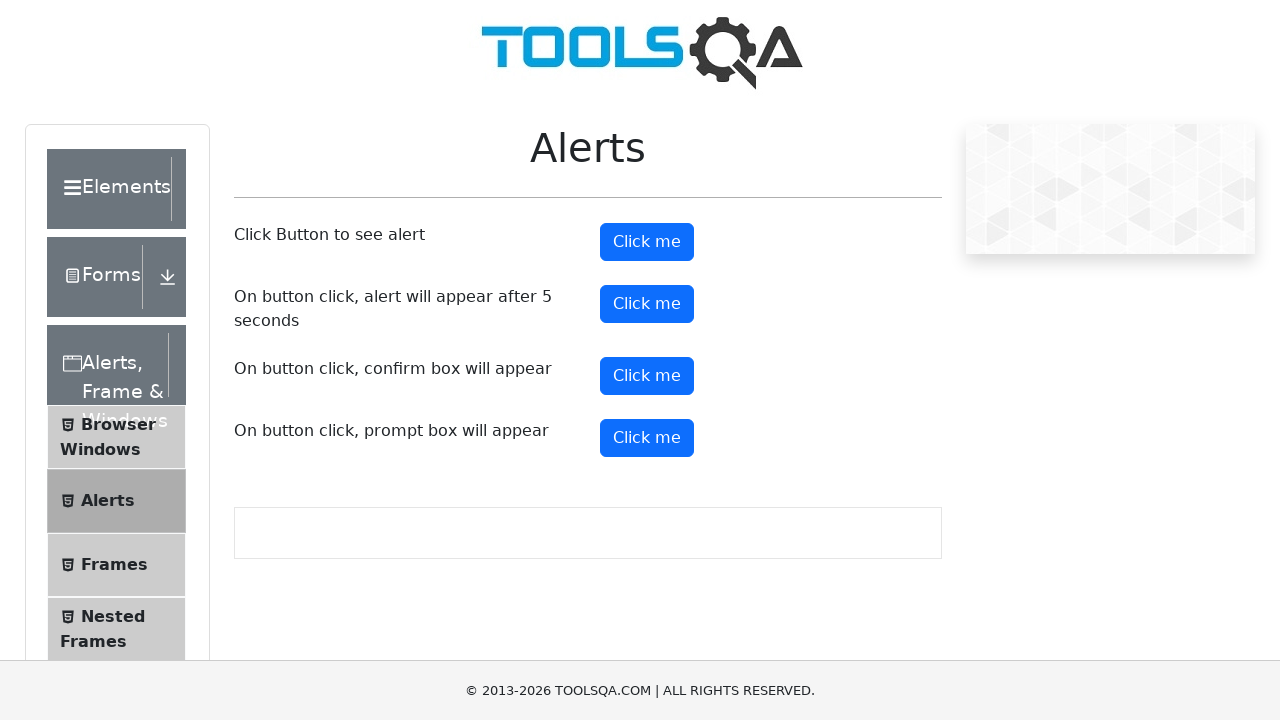

Alert button is loaded and ready
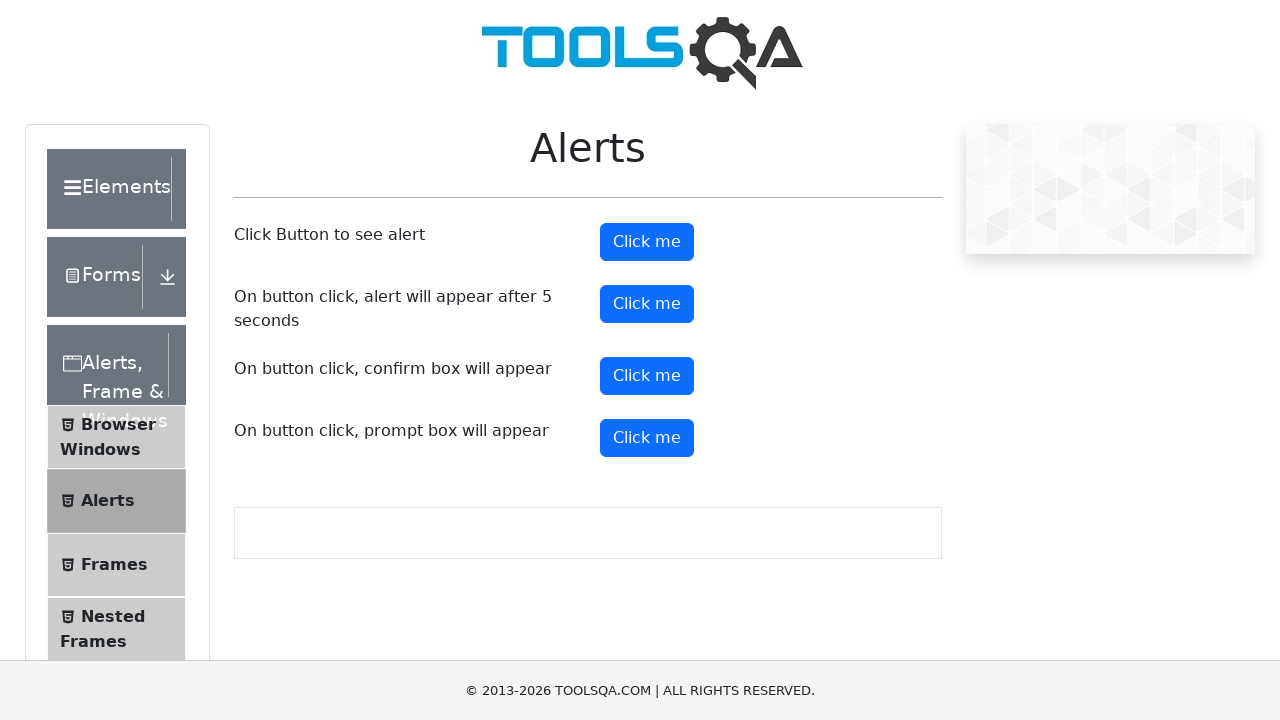

Clicked alert button to trigger alert dialog at (647, 242) on #alertButton
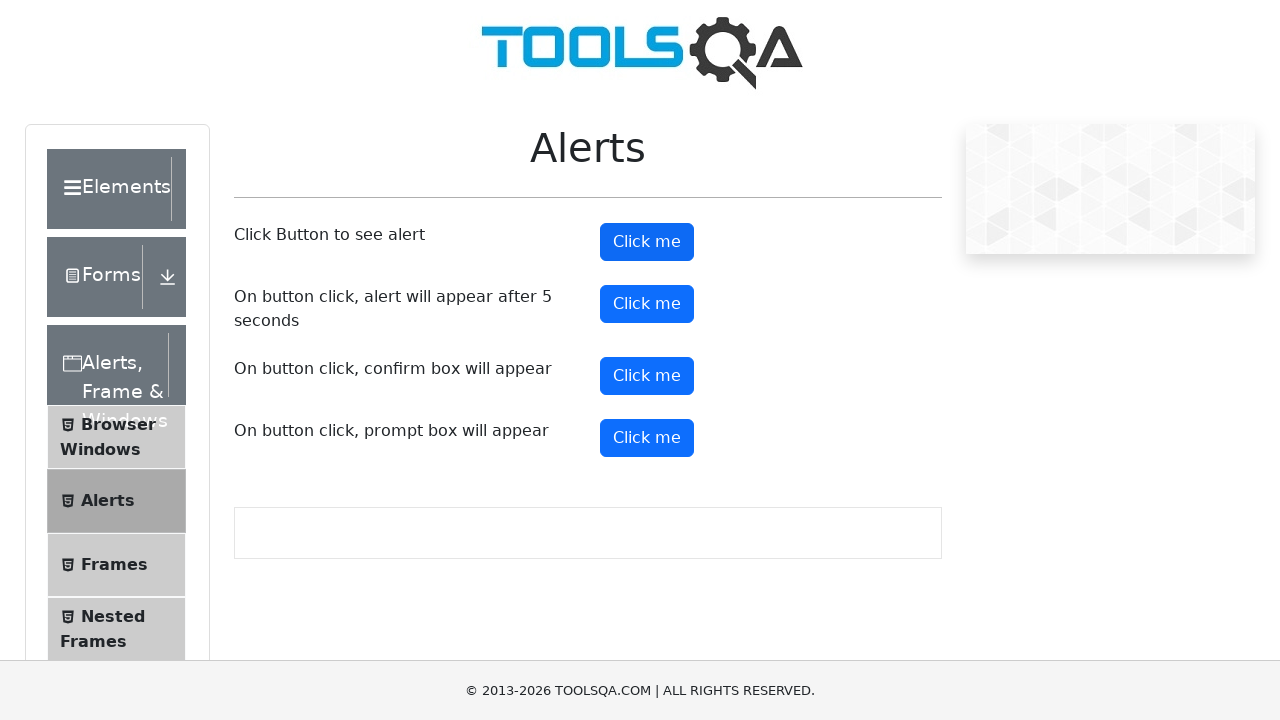

Alert dialog handler registered to accept alerts
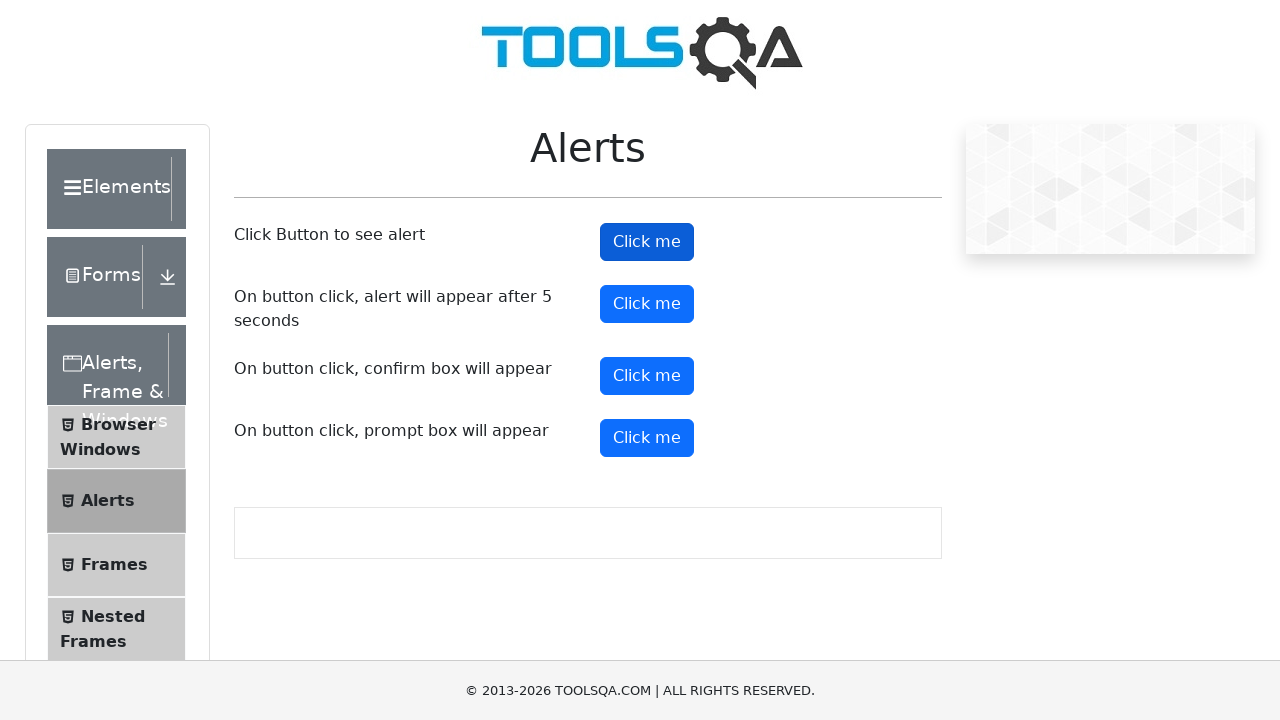

Alert dialog handler registered with message assertion
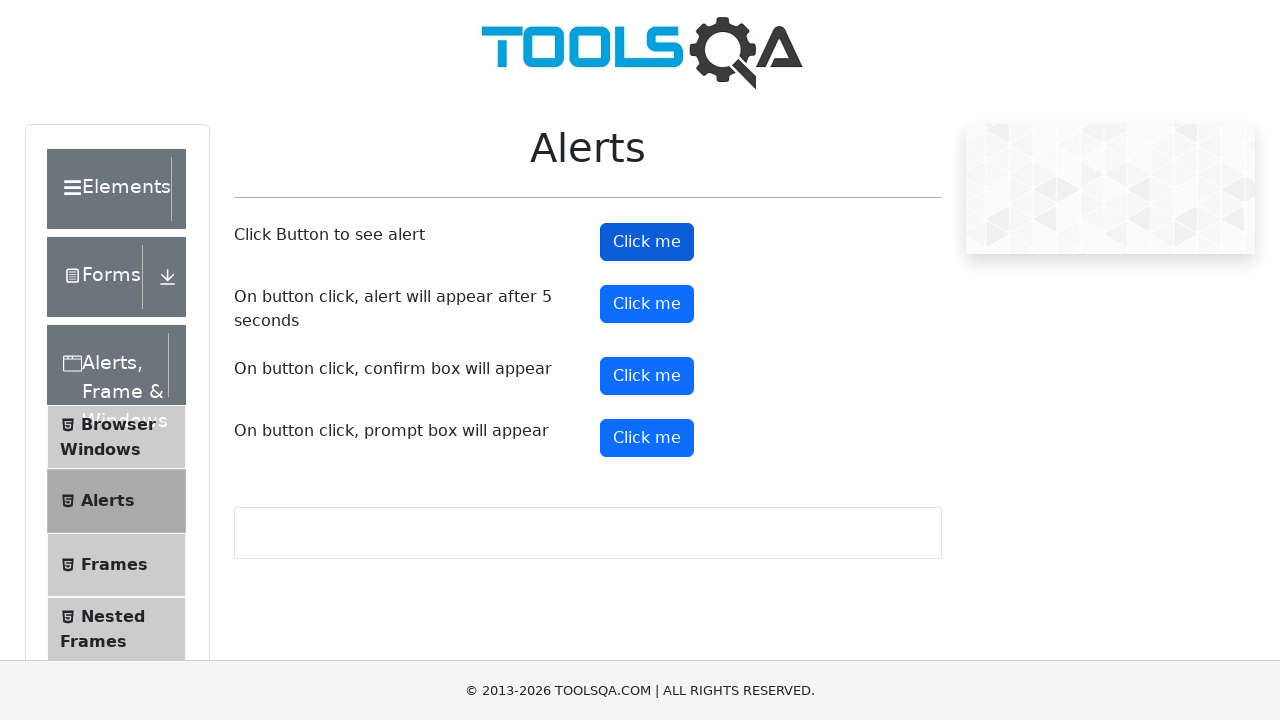

Clicked alert button again to trigger and verify alert message at (647, 242) on #alertButton
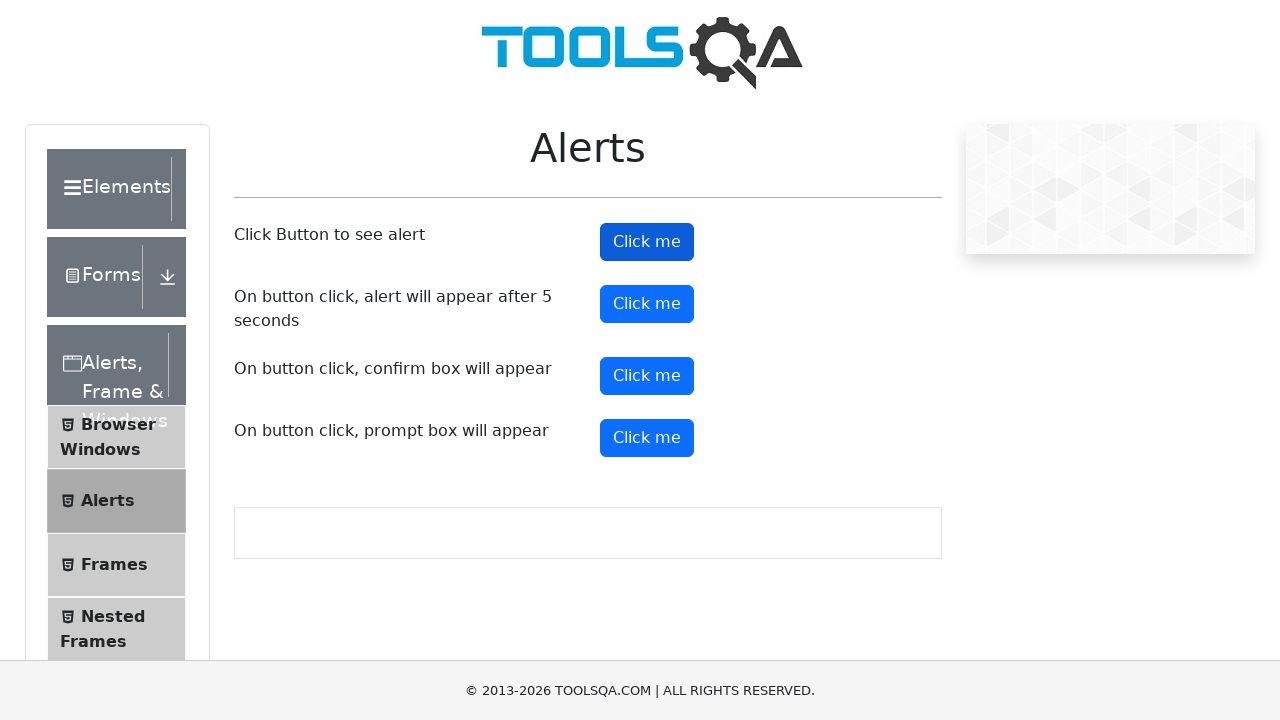

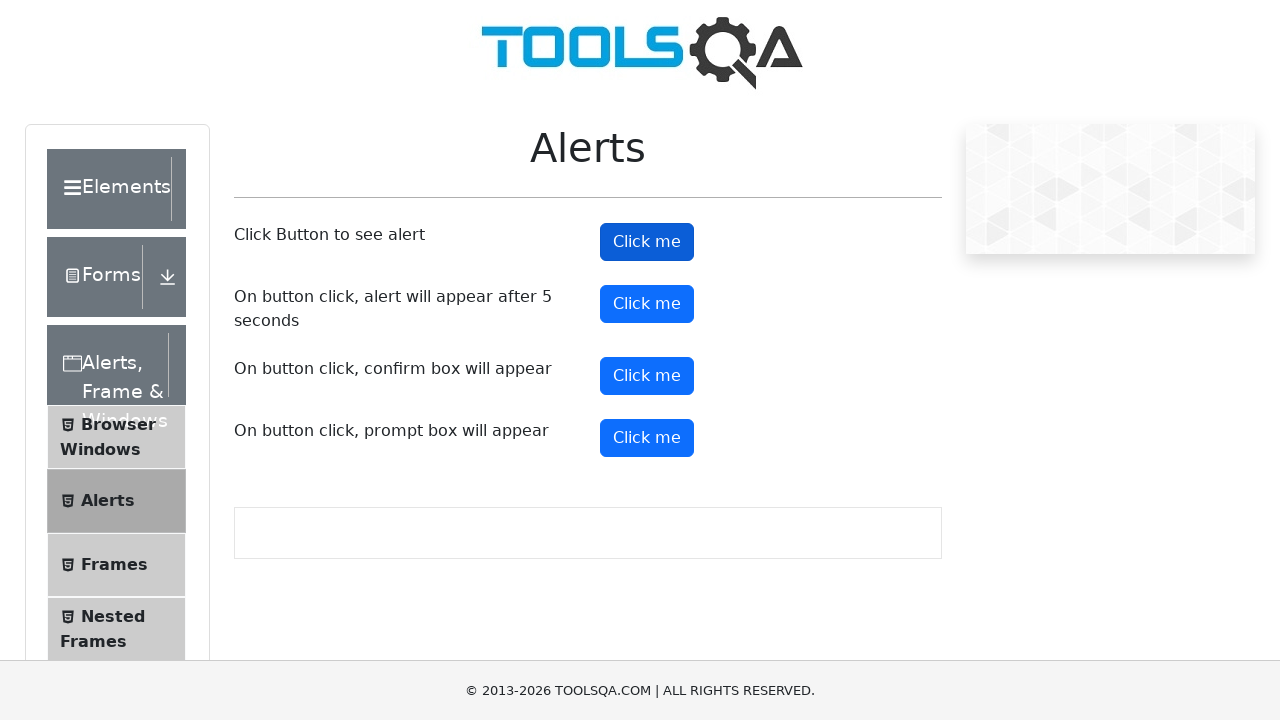